Tests dropdown select functionality by reading two numbers from the page, calculating their sum, selecting the result from a dropdown menu, and submitting the form.

Starting URL: http://suninjuly.github.io/selects1.html

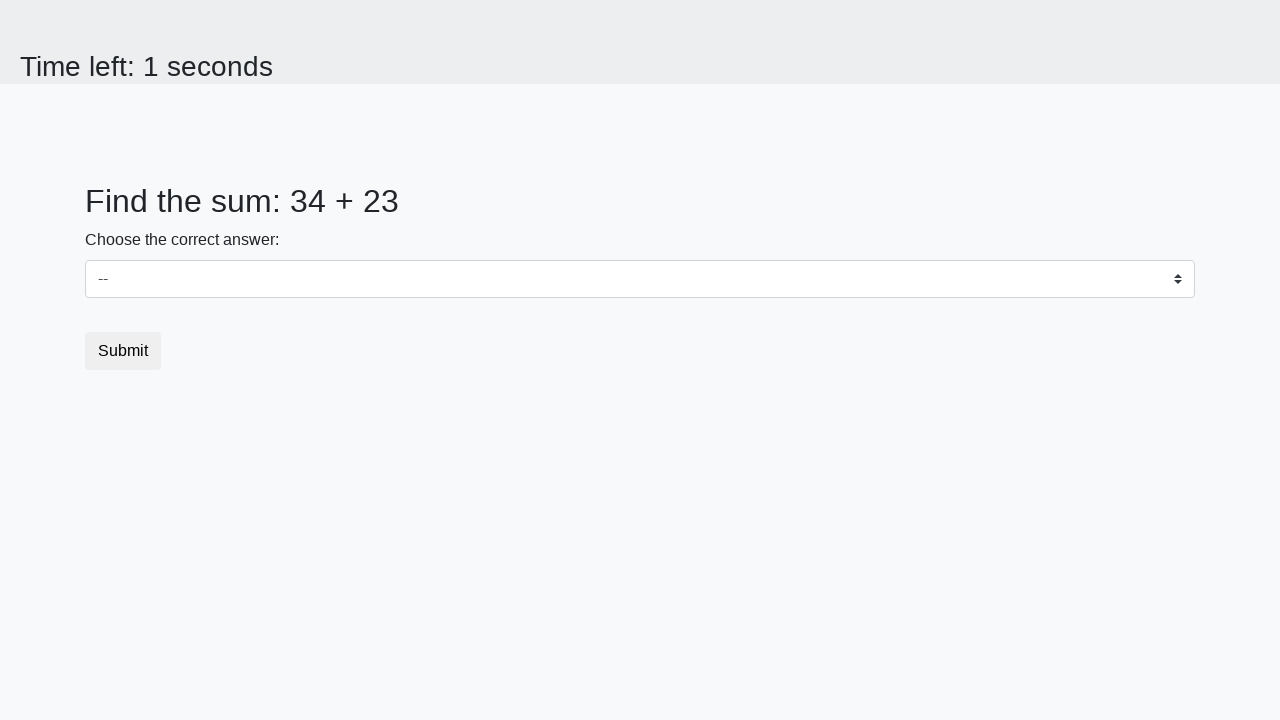

Read first number (num1) from the page
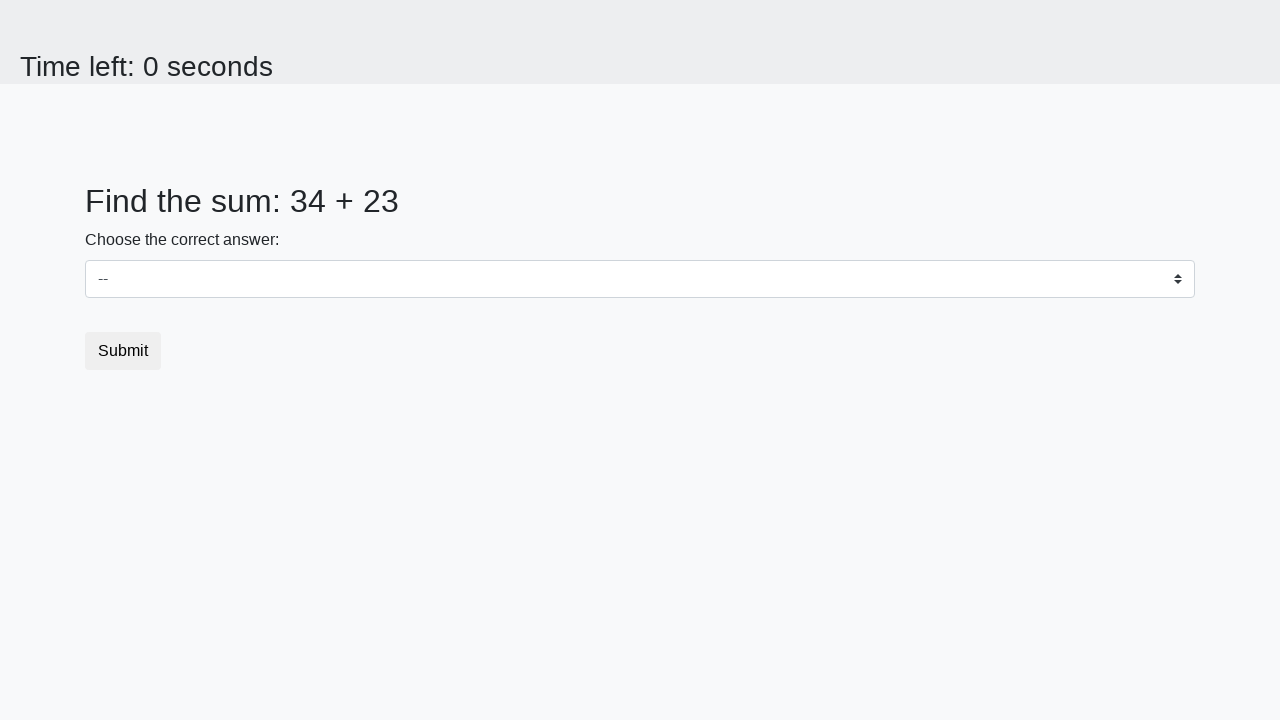

Read second number (num2) from the page
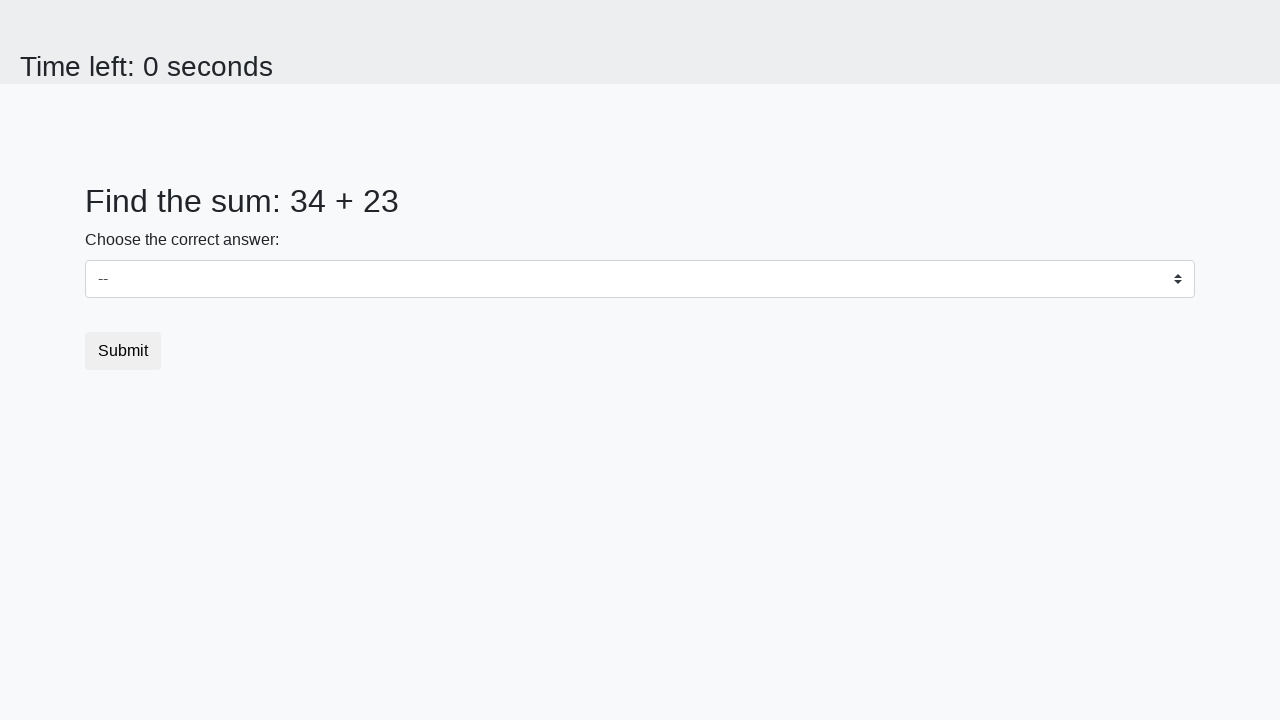

Calculated sum: 34 + 23 = 57
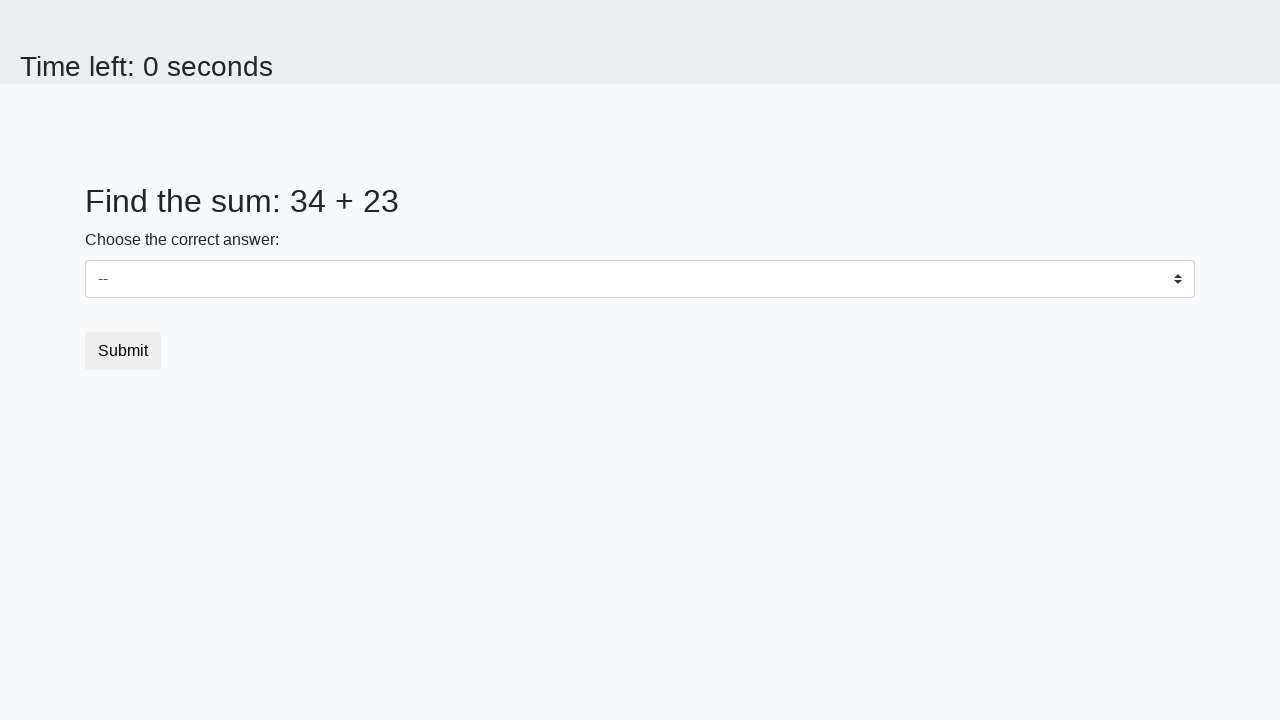

Selected dropdown option with value '57' on select
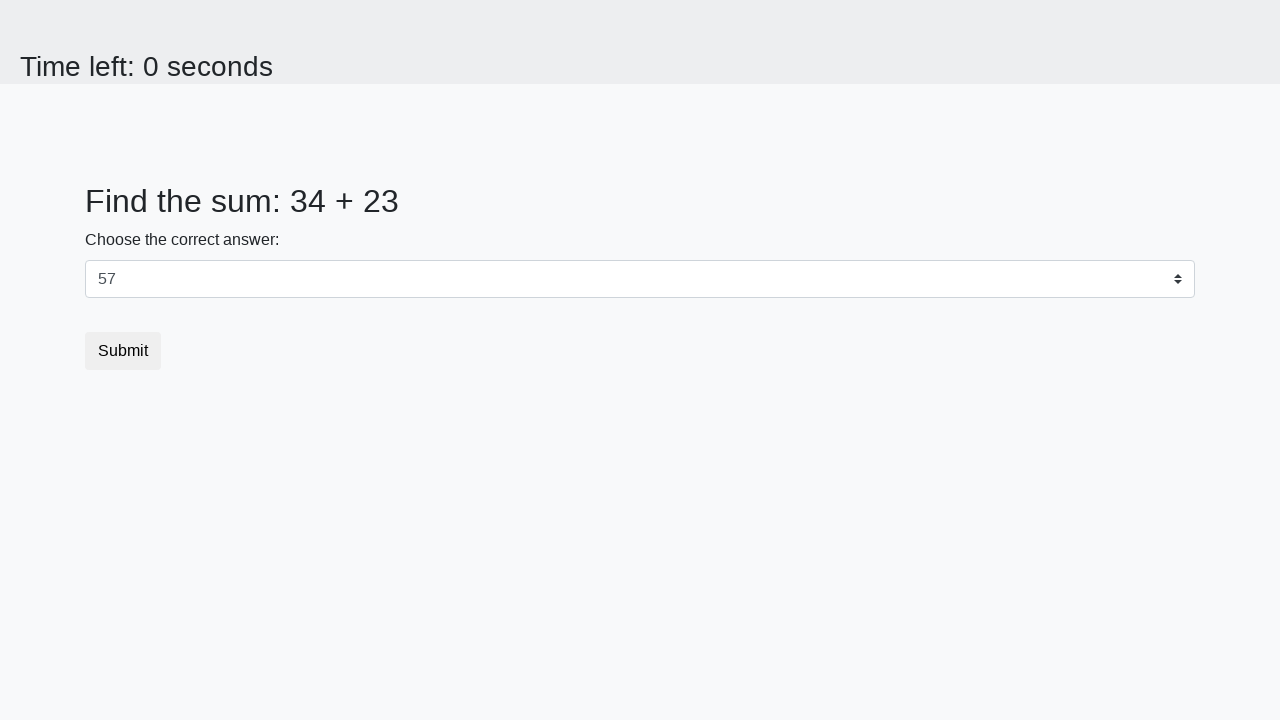

Clicked Submit button to submit the form at (123, 351) on xpath=//button[normalize-space()='Submit']
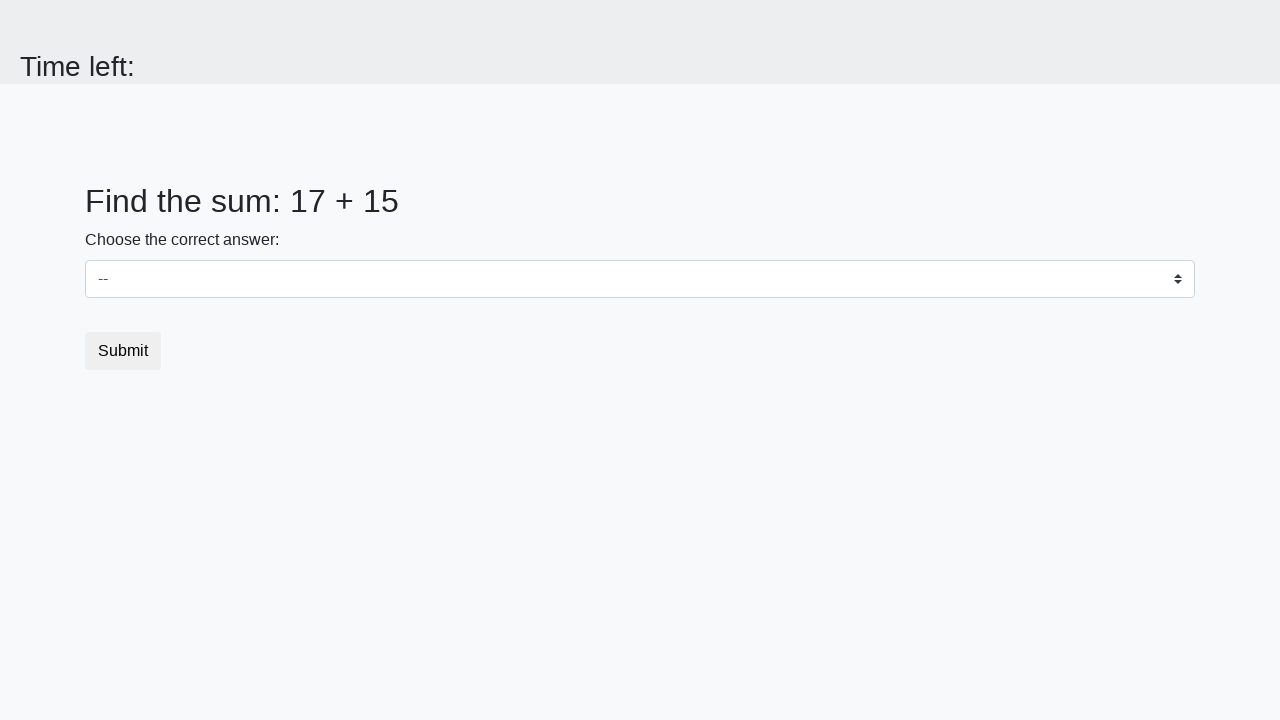

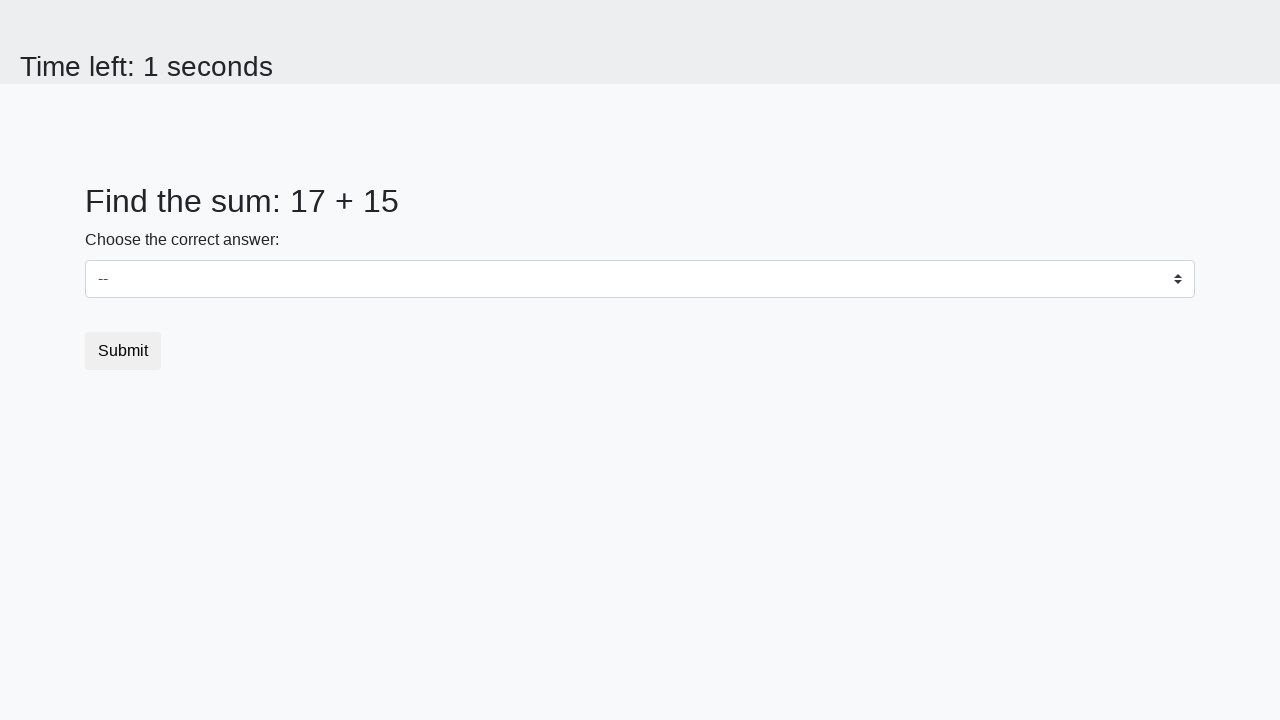